Tests the Playwright homepage by verifying the page title contains "Playwright", checking that the "Get Started" link has the correct href attribute, clicking it, and verifying navigation to the intro page.

Starting URL: https://playwright.dev

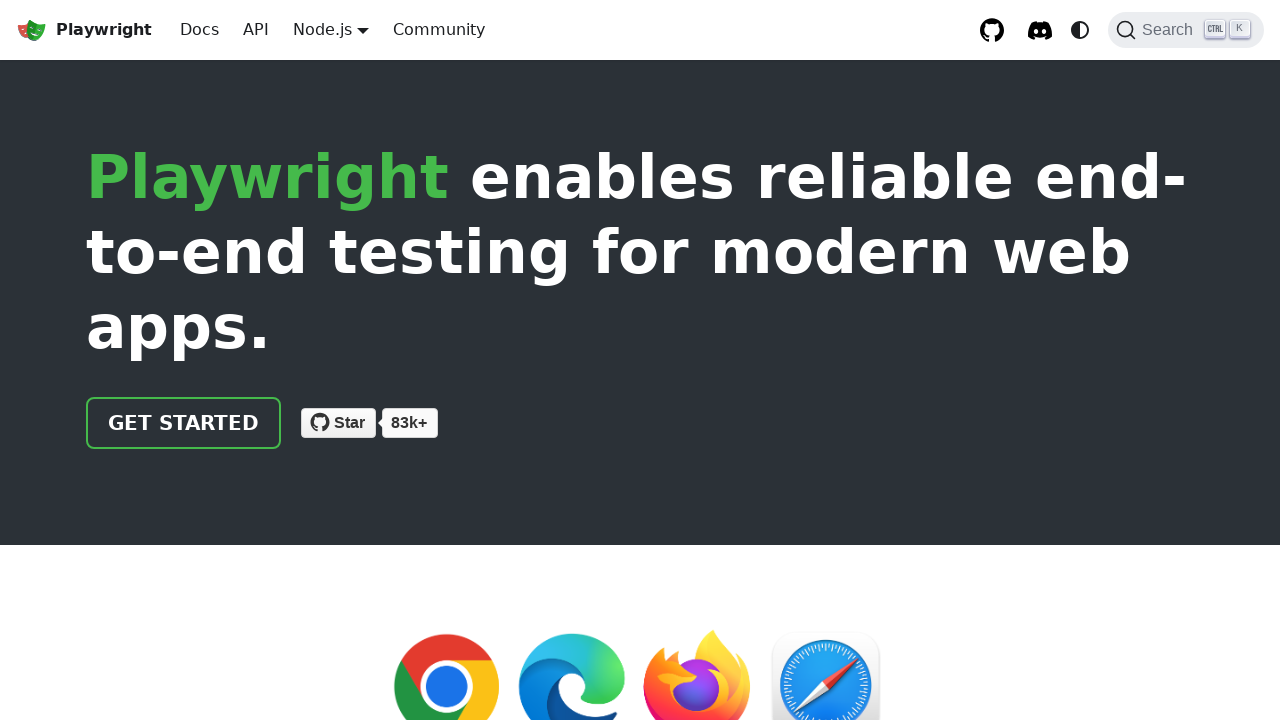

Verified page title contains 'Playwright'
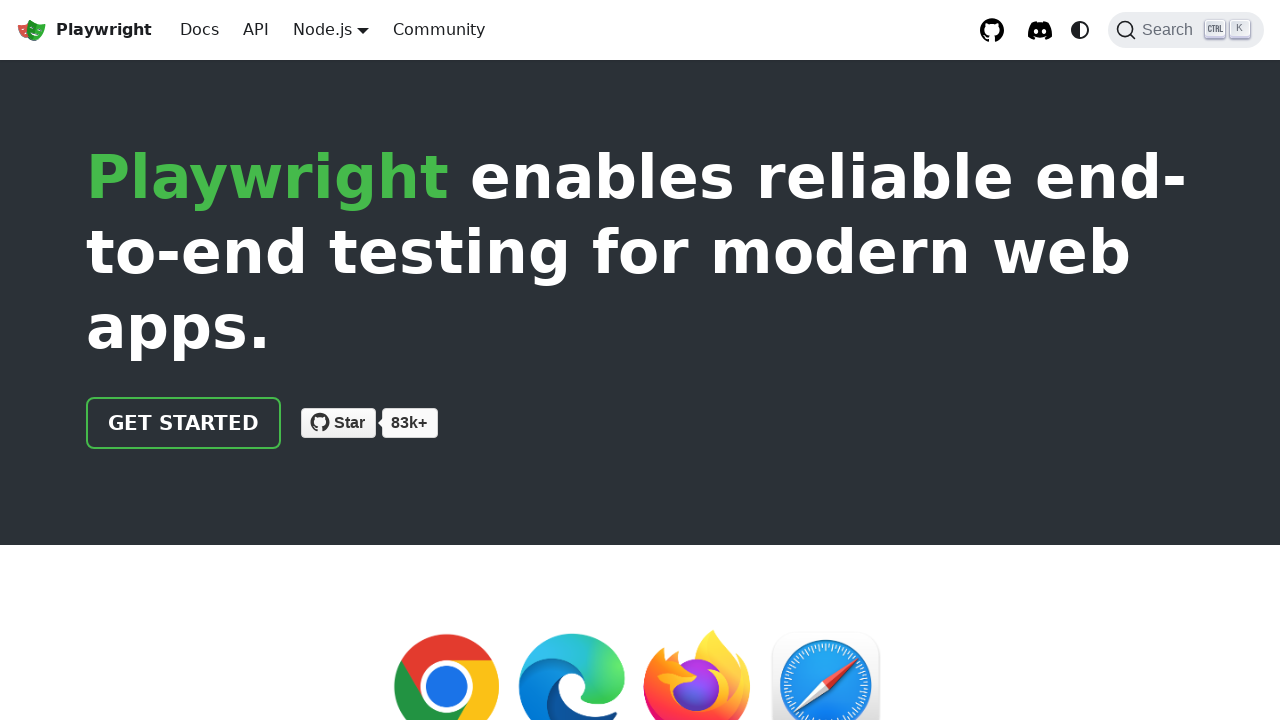

Located the 'Get Started' link
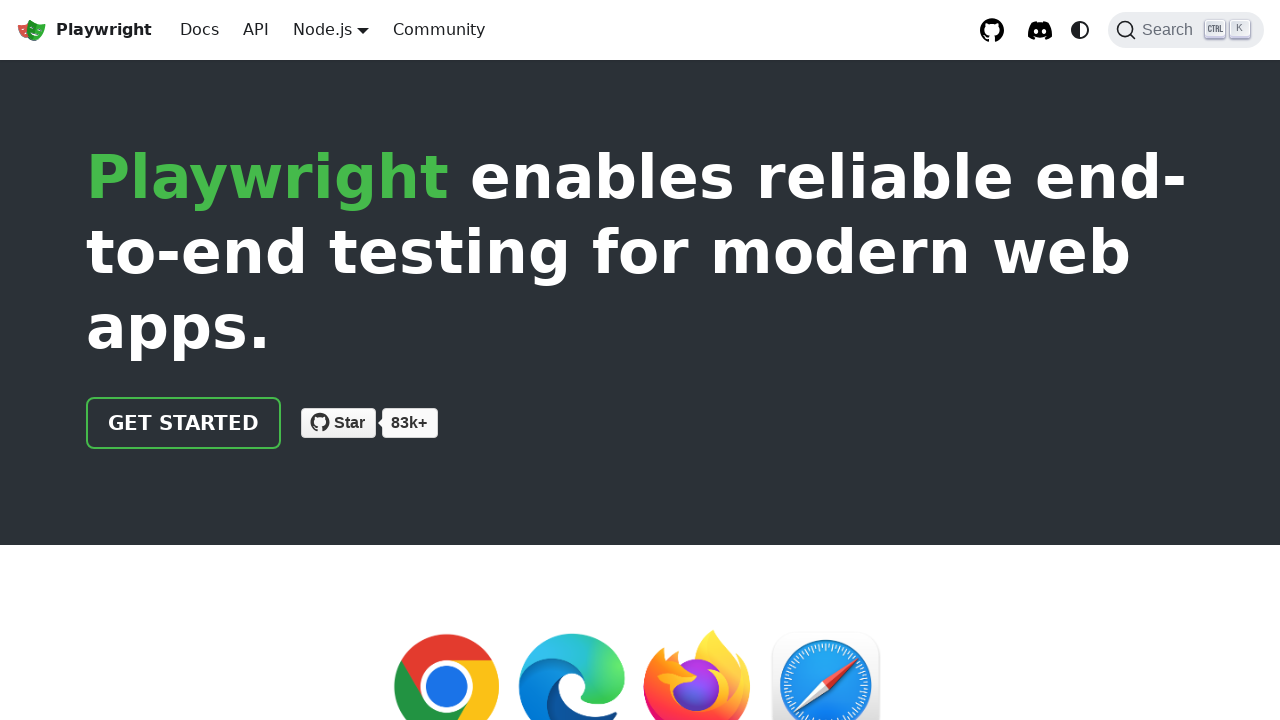

Verified 'Get Started' link has href='/docs/intro'
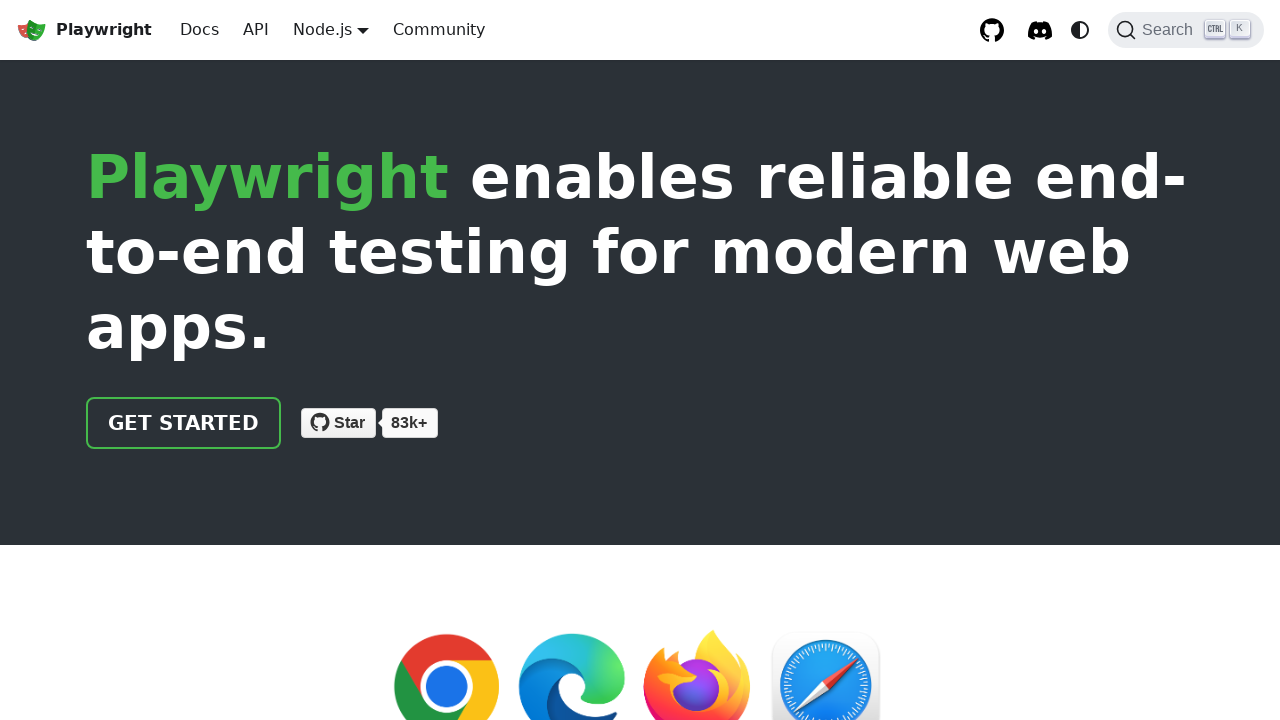

Clicked the 'Get Started' link at (184, 423) on text=Get Started
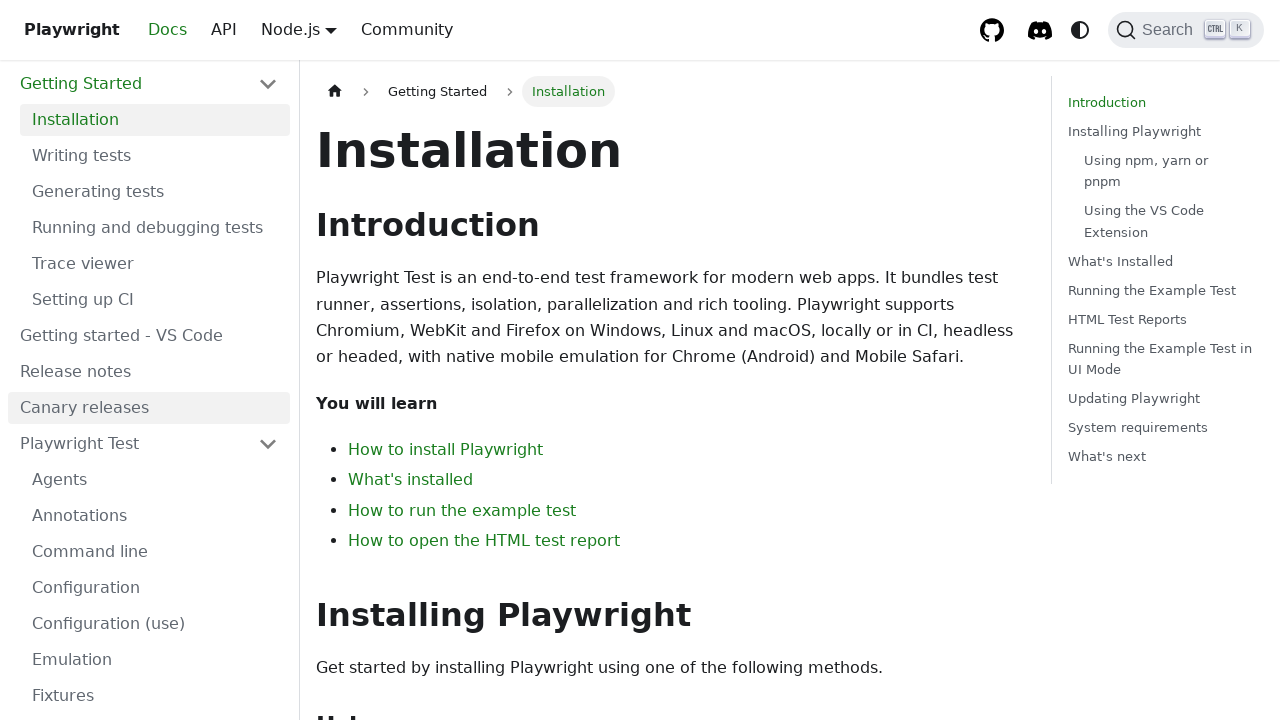

Verified navigation to intro page (URL contains 'intro')
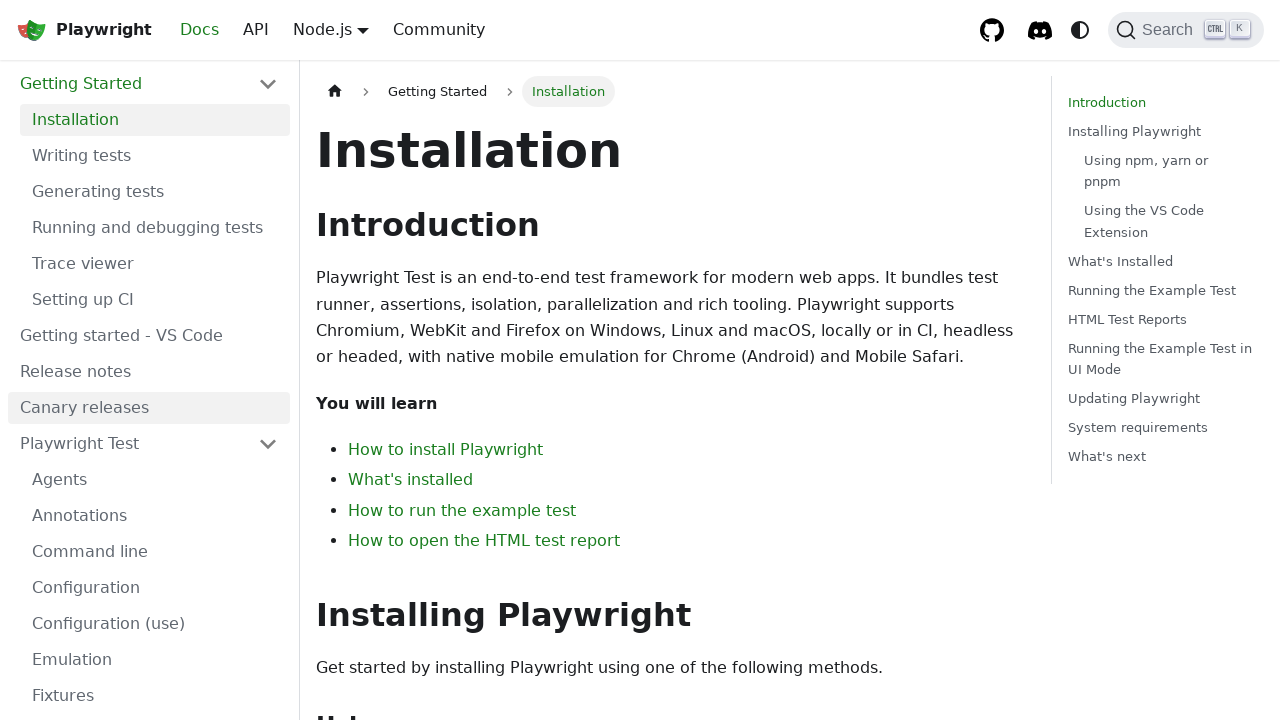

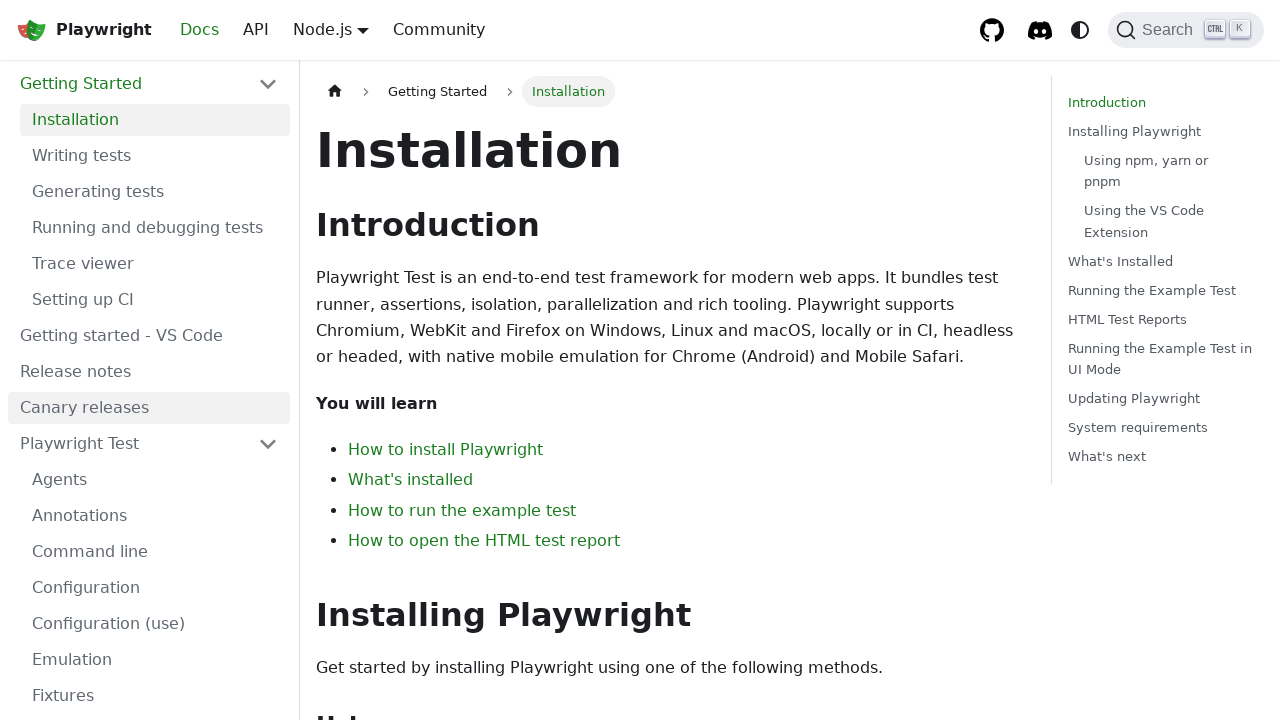